Tests window handling by clicking a link that opens a popup window, then iterating through all browser windows and closing the popup window with a specific title while keeping the main window open.

Starting URL: http://omayo.blogspot.com/

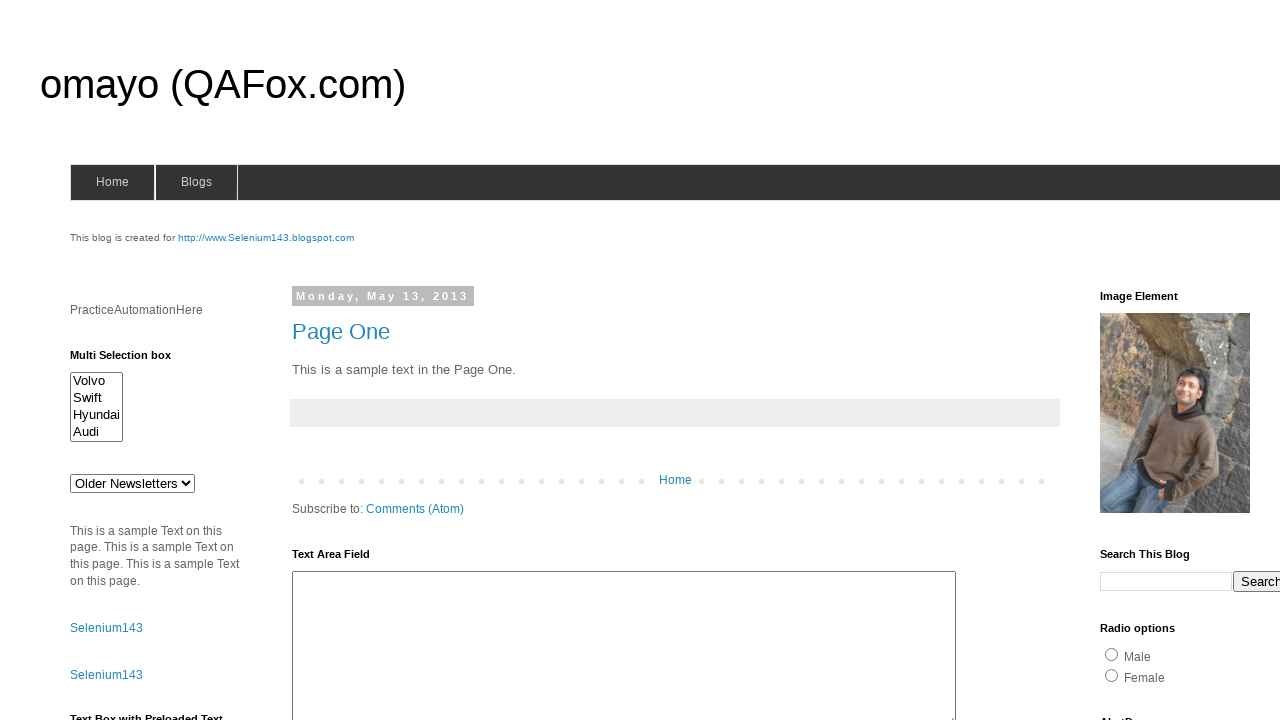

Clicked link to open popup window at (132, 360) on text=Open a popup window
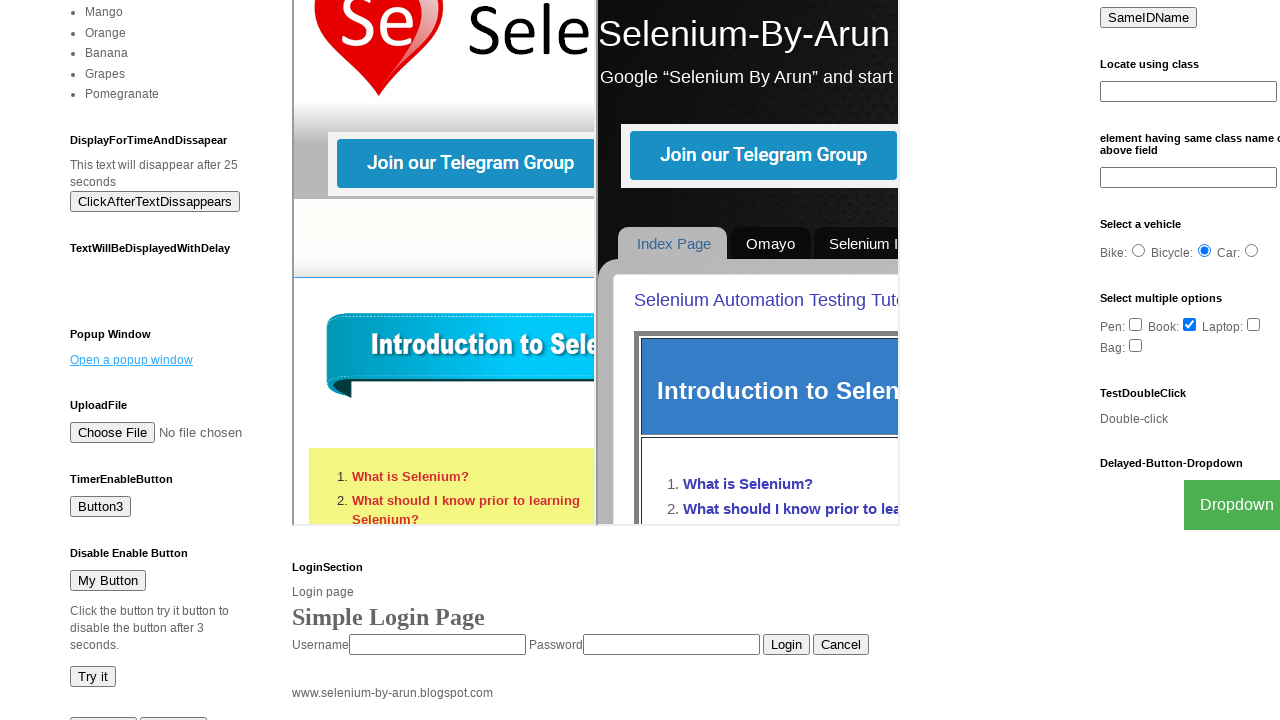

Waited for popup window to open
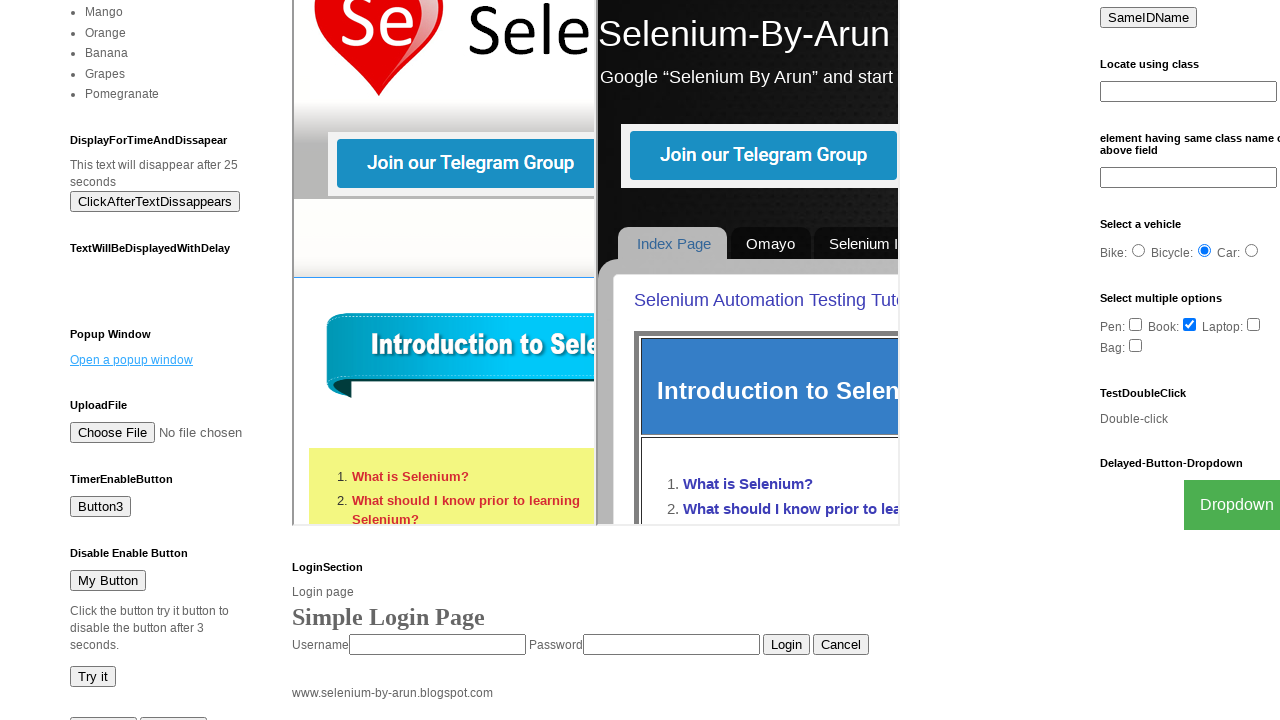

Retrieved all browser windows - count: 2
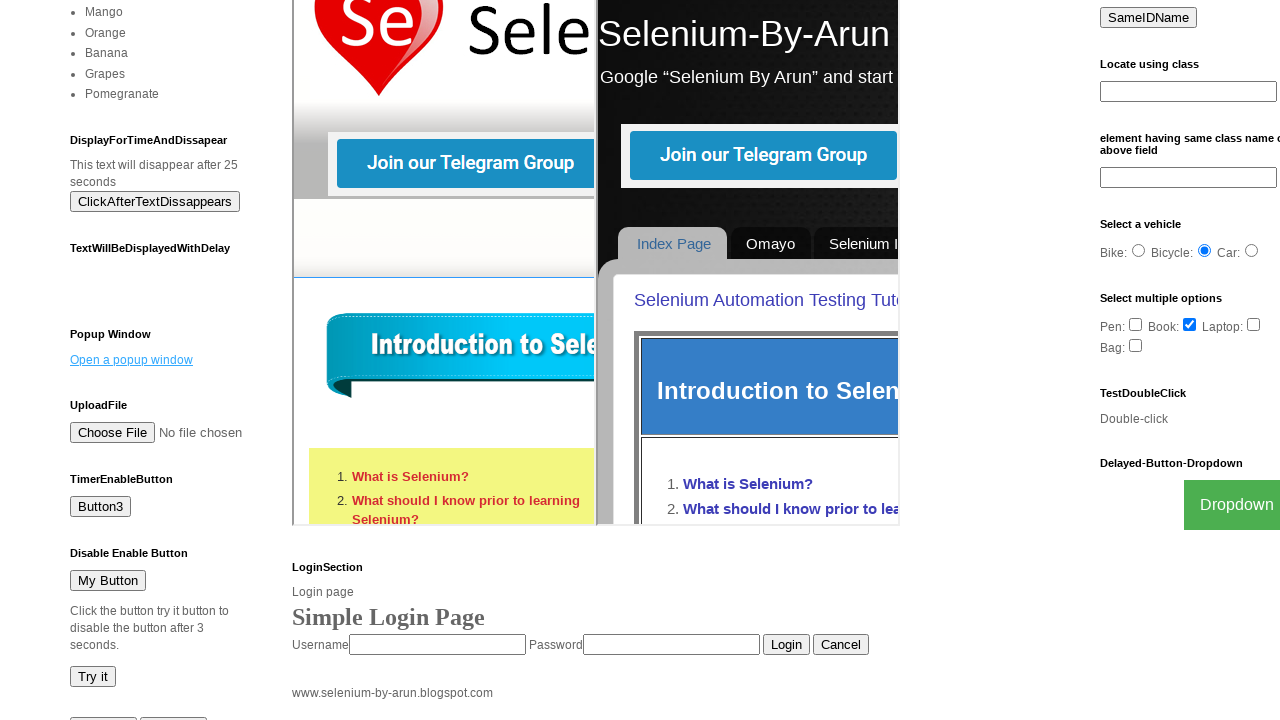

Confirmed main window is active - remaining windows: 2
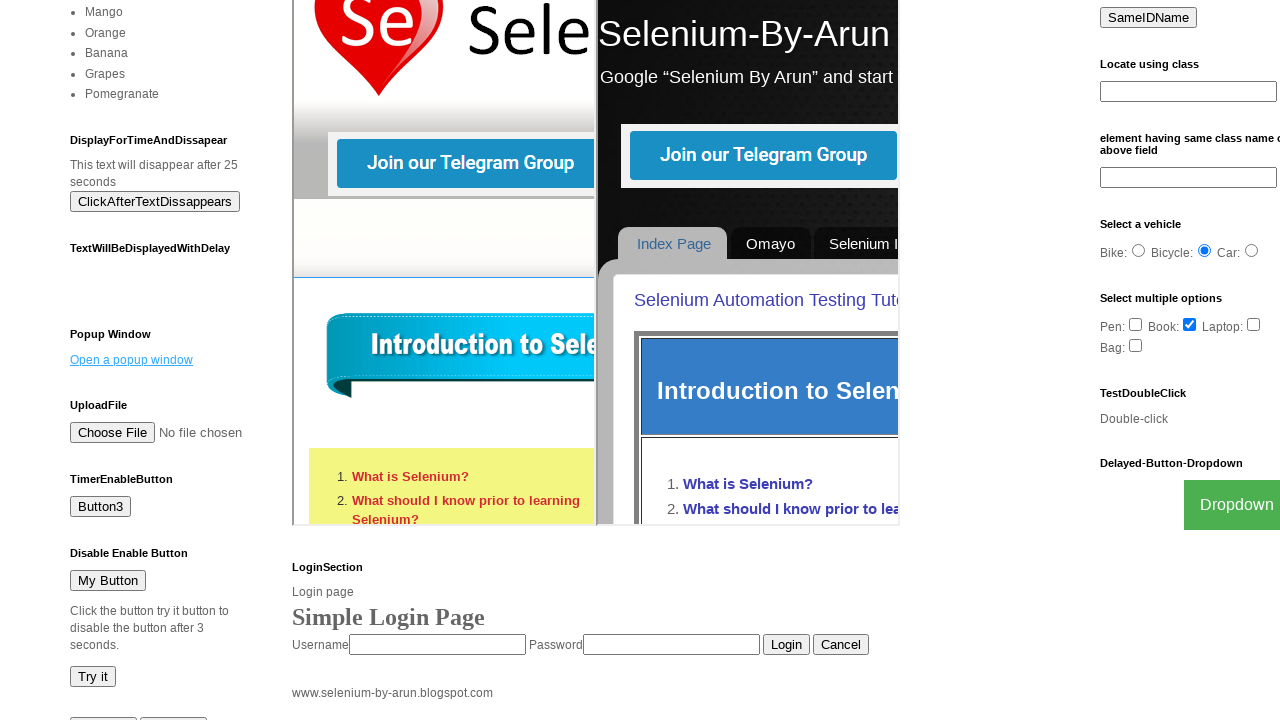

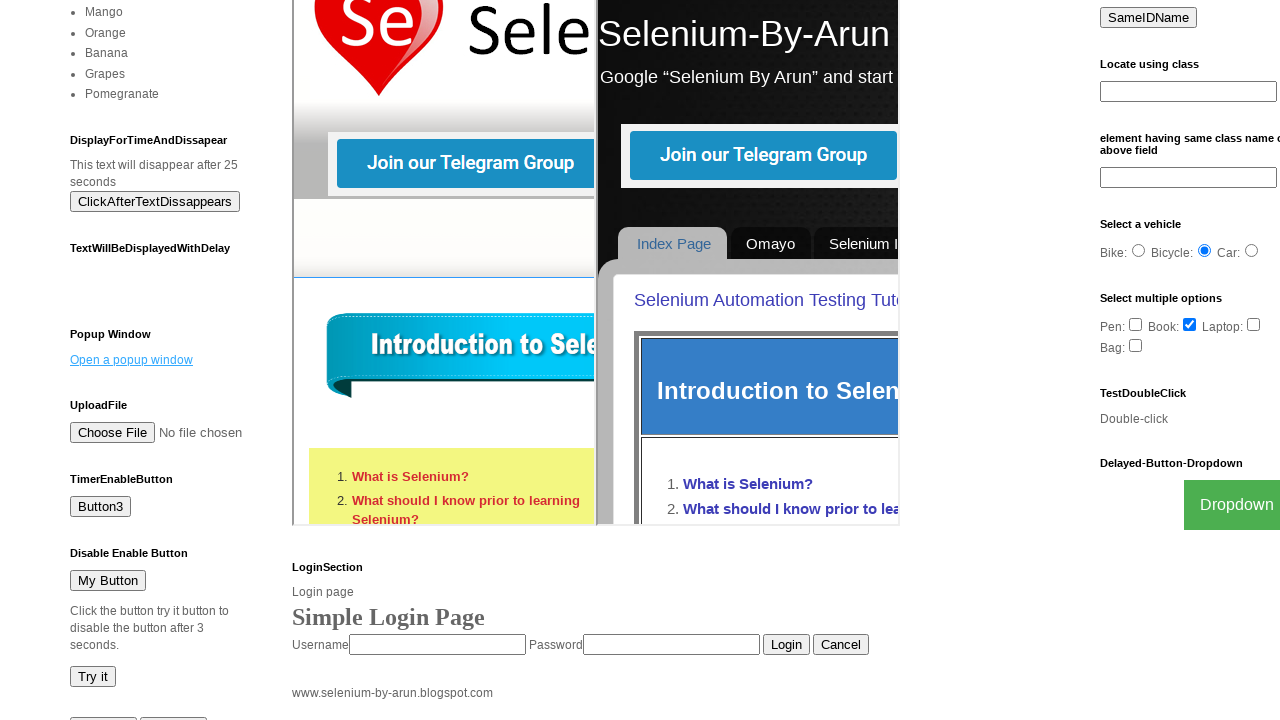